Tests handling of a JavaScript prompt dialog by entering text and accepting it

Starting URL: https://the-internet.herokuapp.com/javascript_alerts

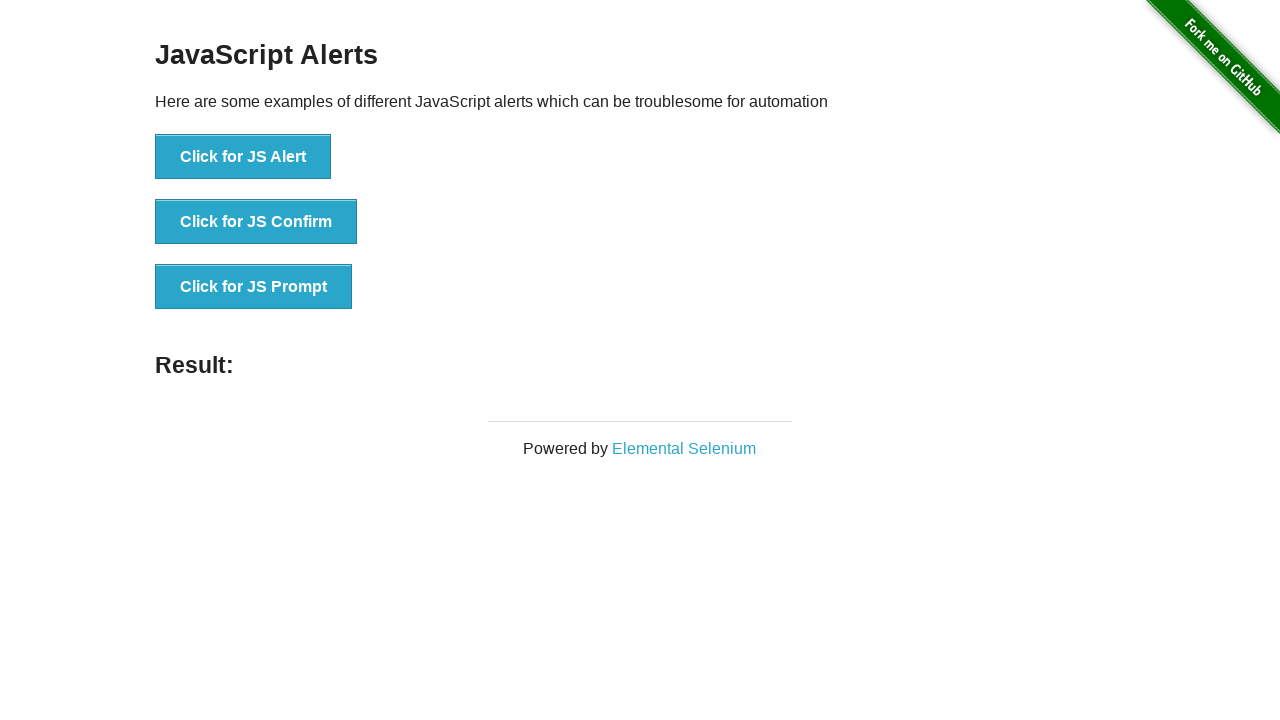

Set up dialog handler to accept prompt with text 'Welcome User!'
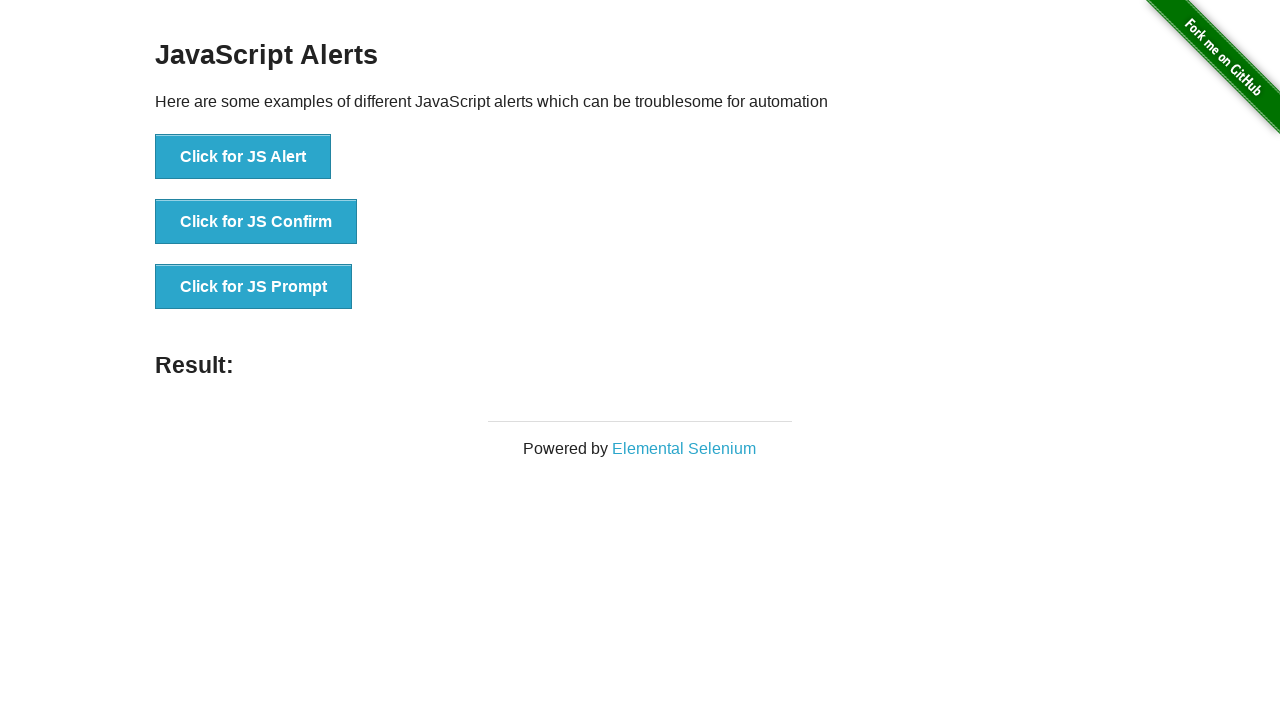

Clicked 'Click for JS Prompt' button to trigger JavaScript prompt dialog at (254, 287) on xpath=//button[normalize-space()='Click for JS Prompt']
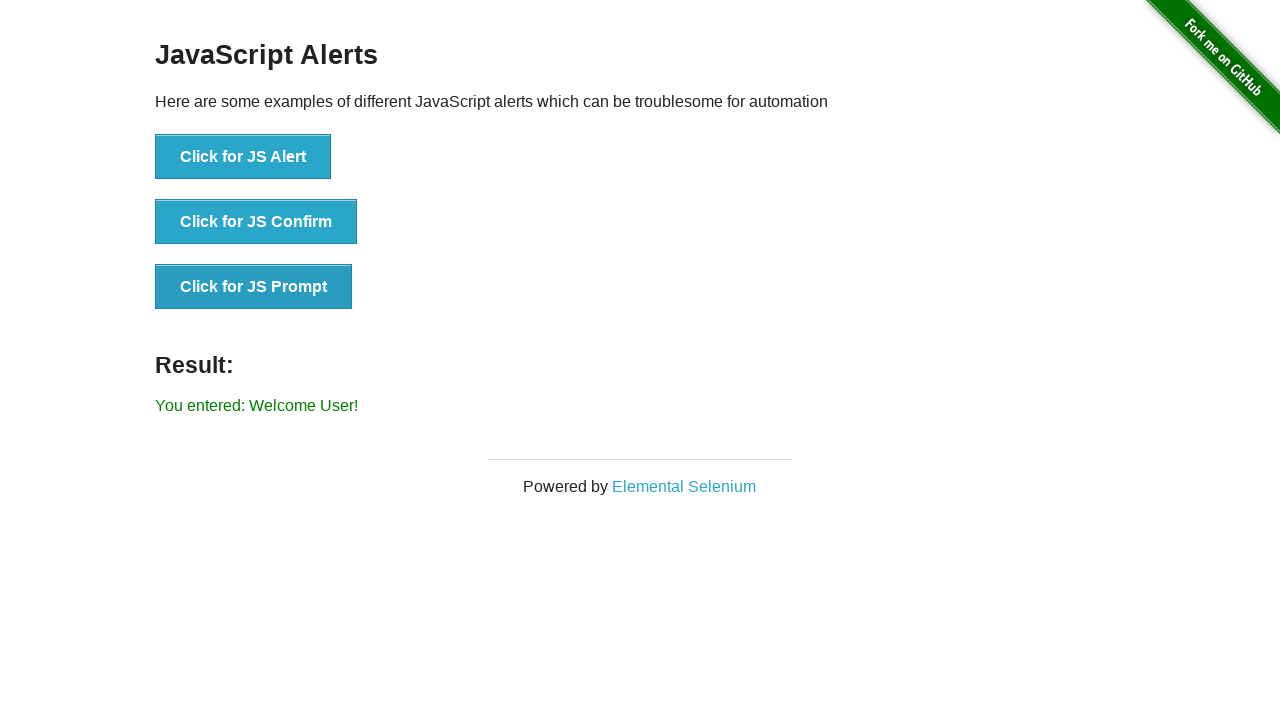

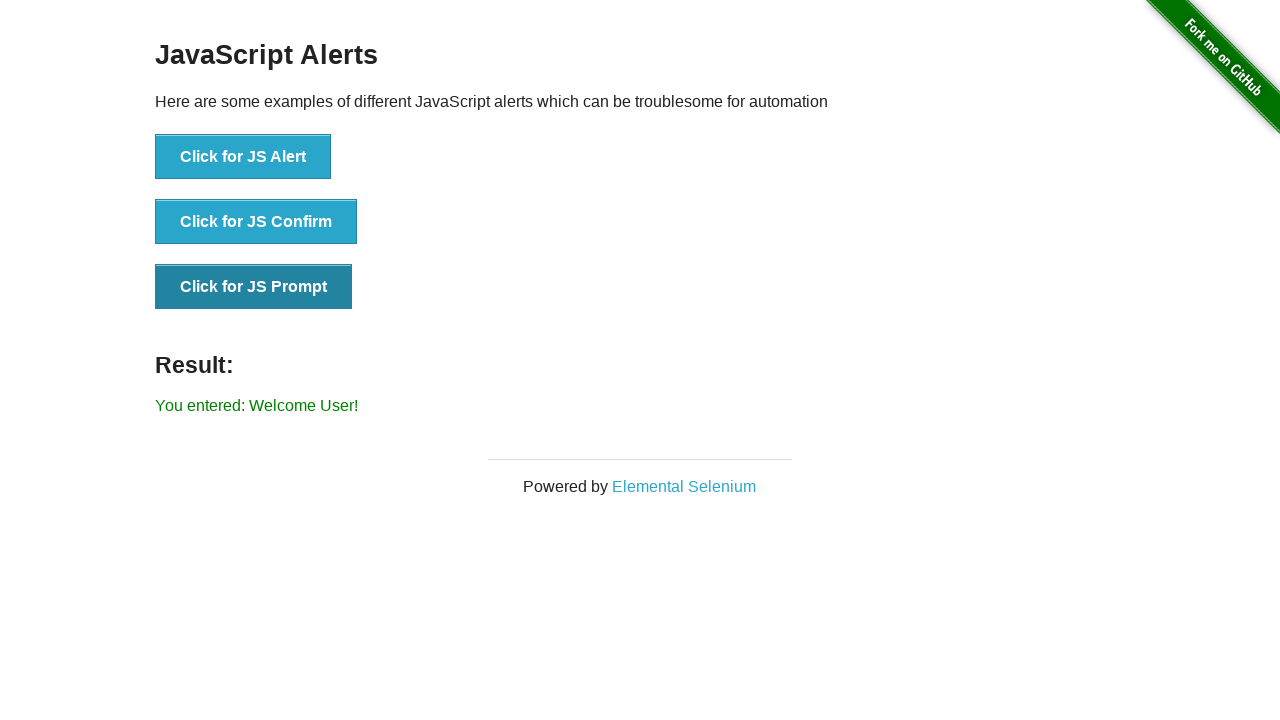